Navigates to the Brazilian Central Bank's historical interest rates page and verifies that the SELIC interest rate history table loads with data rows.

Starting URL: https://www.bcb.gov.br/controleinflacao/historicotaxasjuros

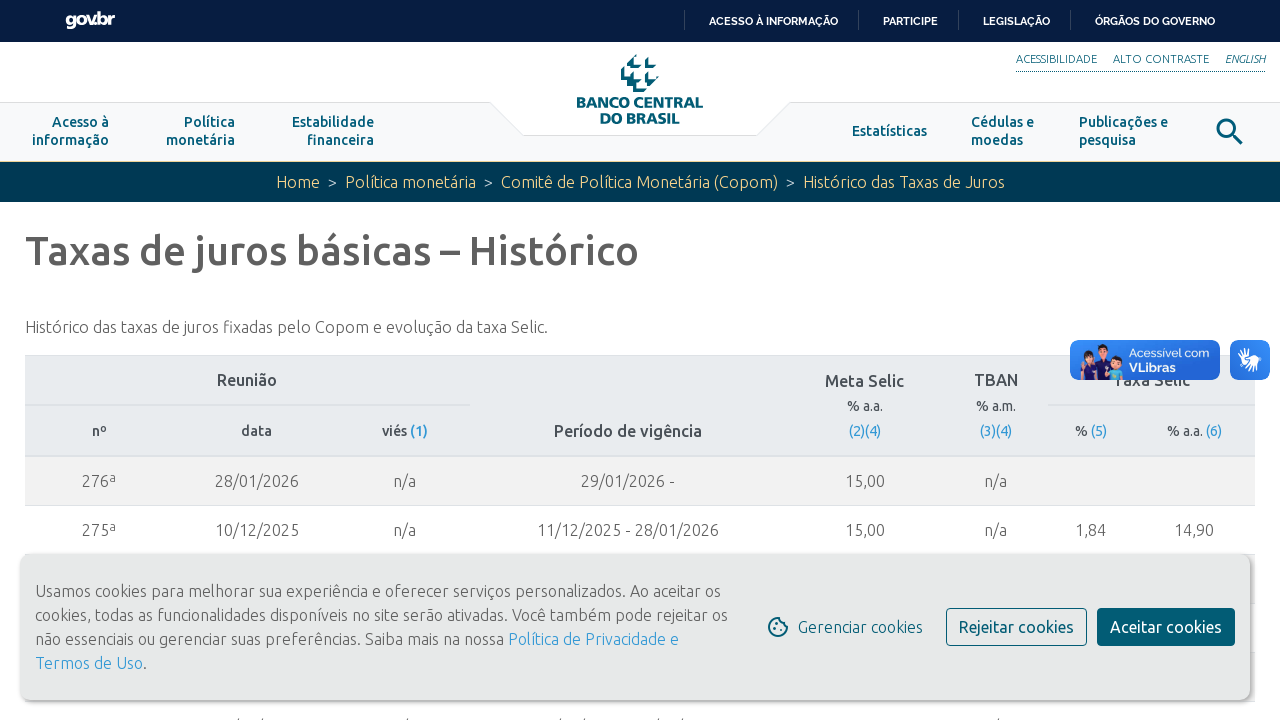

Navigated to Brazilian Central Bank's historical interest rates page
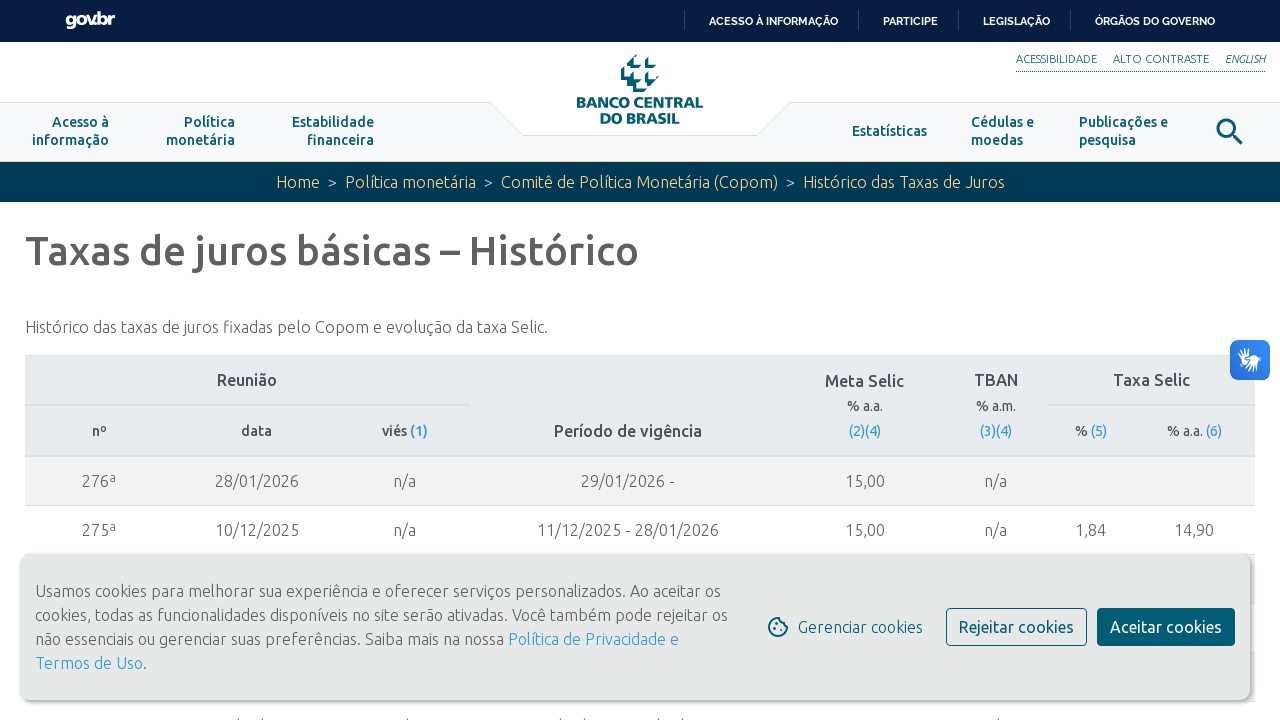

SELIC interest rate history table element found
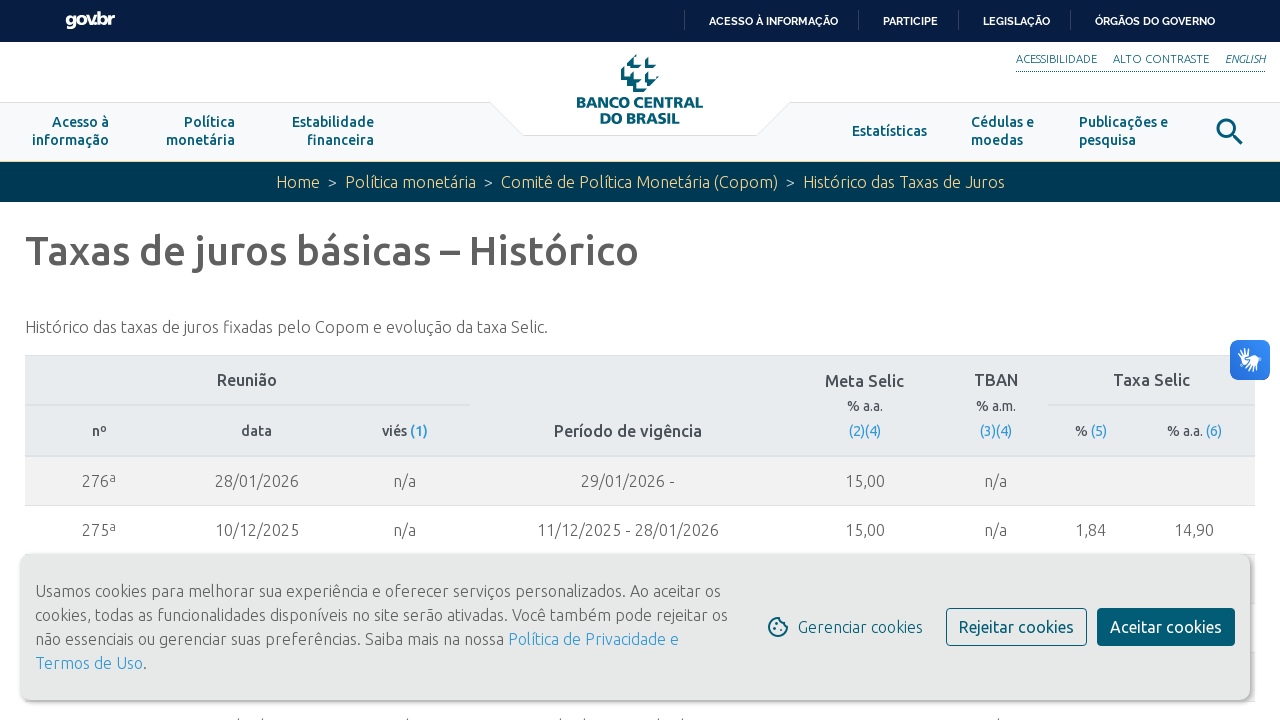

Verified that table has at least 3 rows loaded (including header)
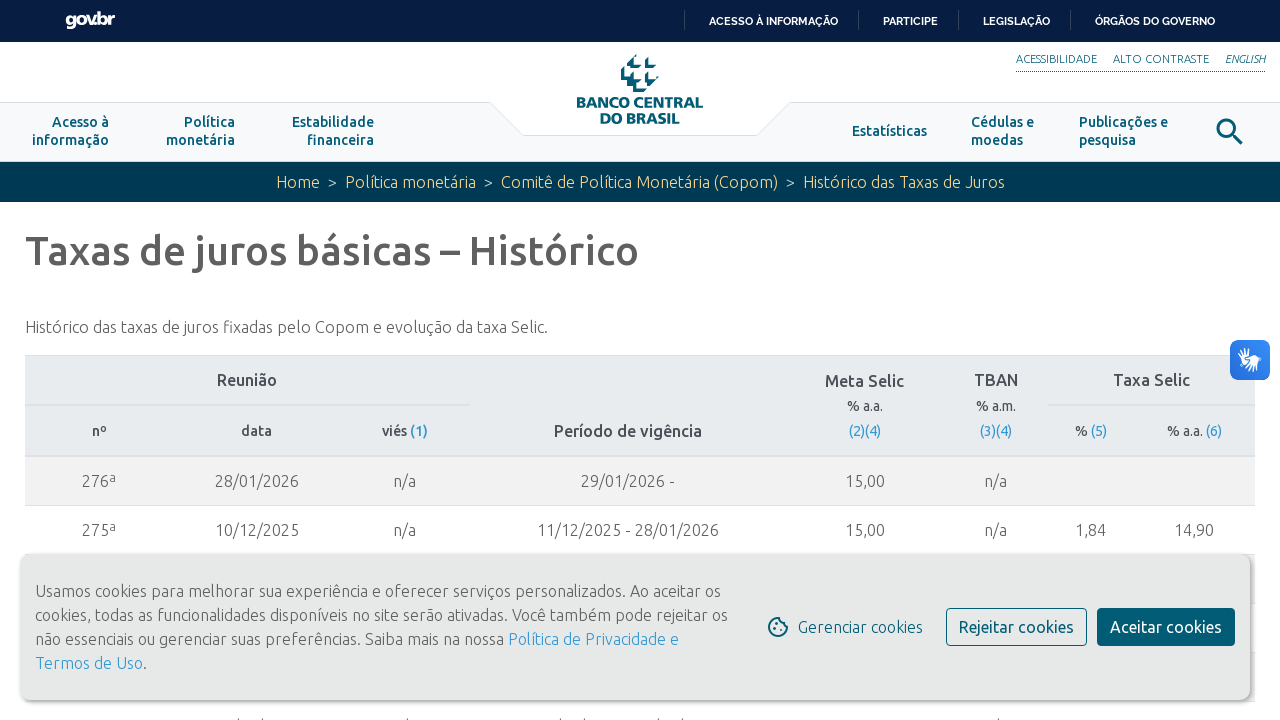

Verified that data cells exist within the SELIC table
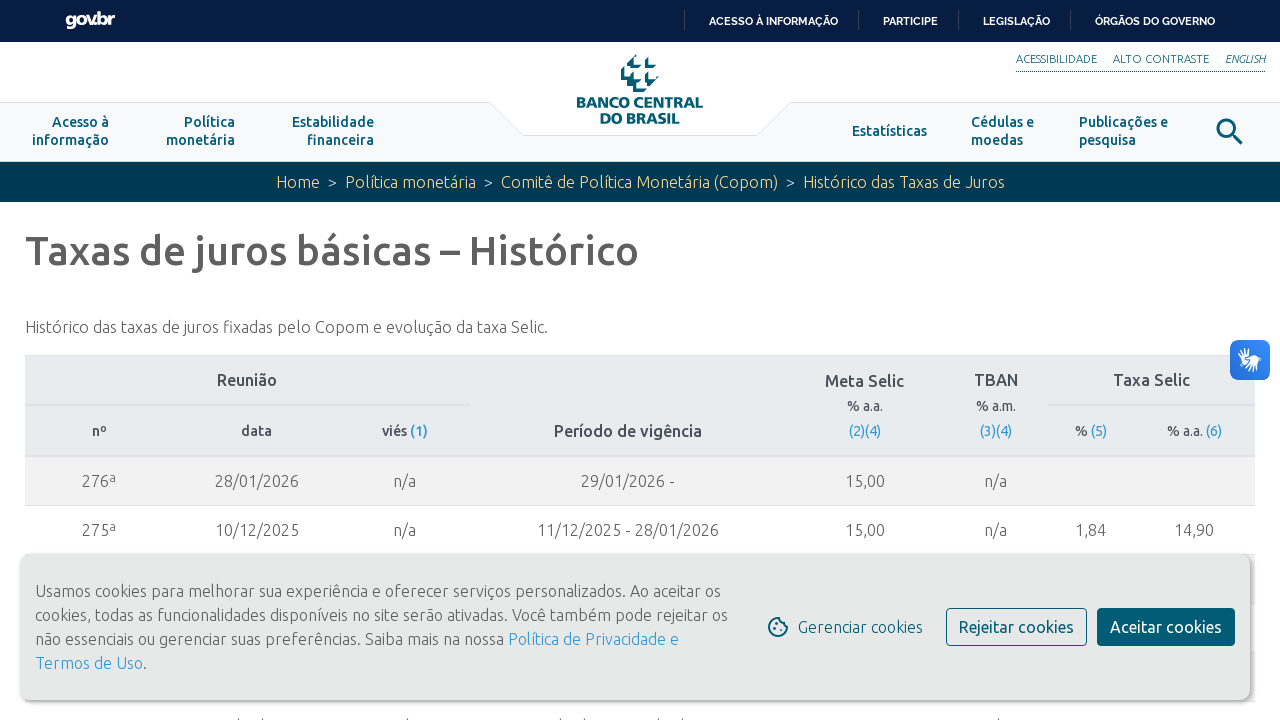

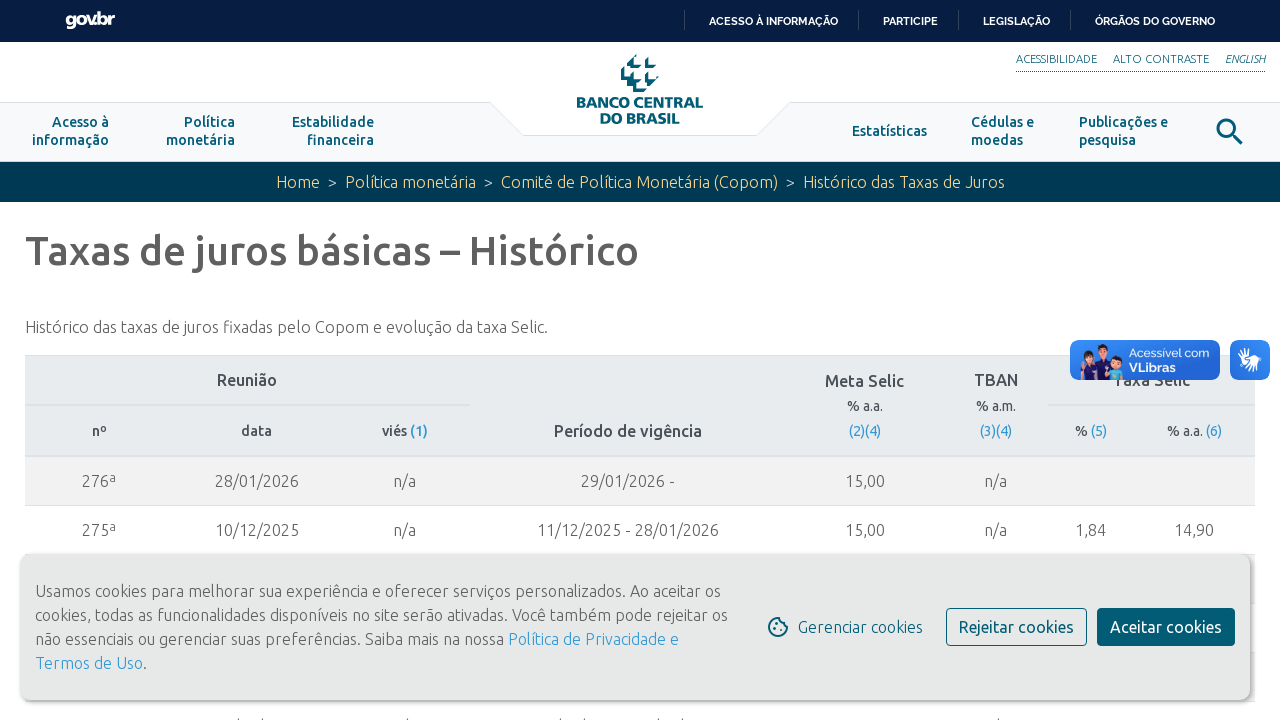